Verifies the home page of a software testing training website by checking that the page loads and validating the page title.

Starting URL: https://www.puneripattern.com/

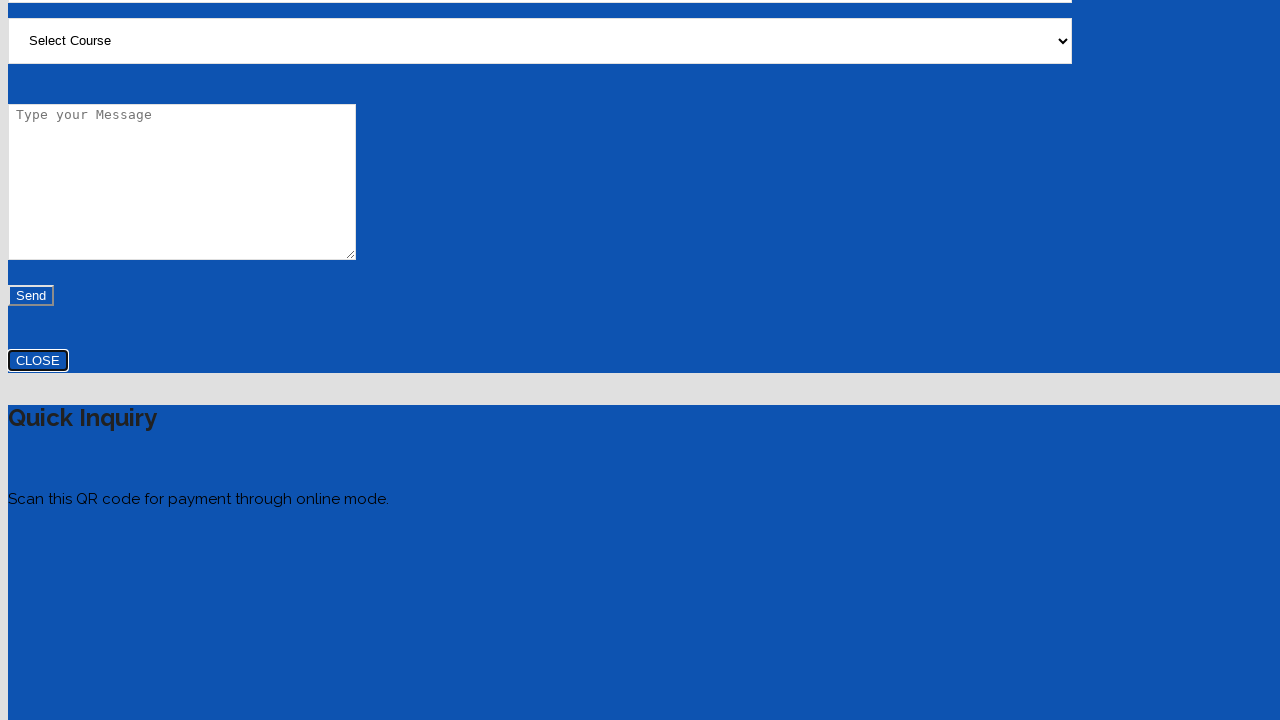

Navigated to home page at https://www.puneripattern.com/
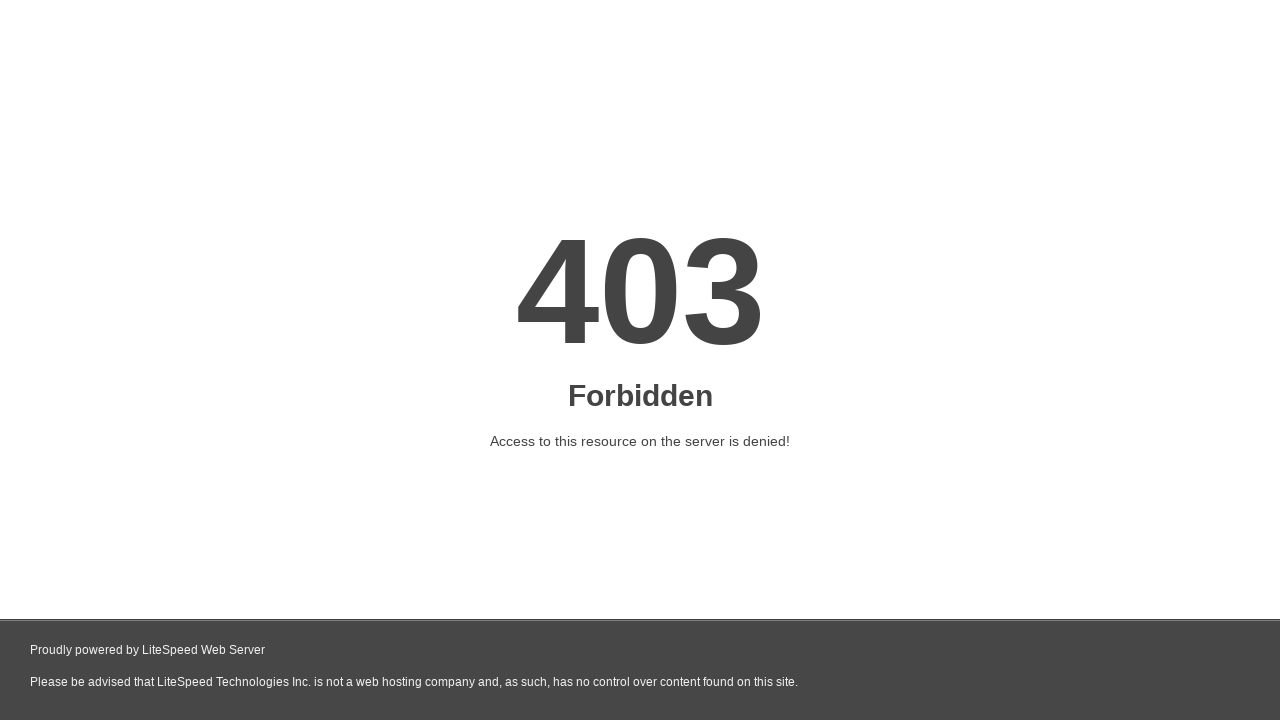

Retrieved page title
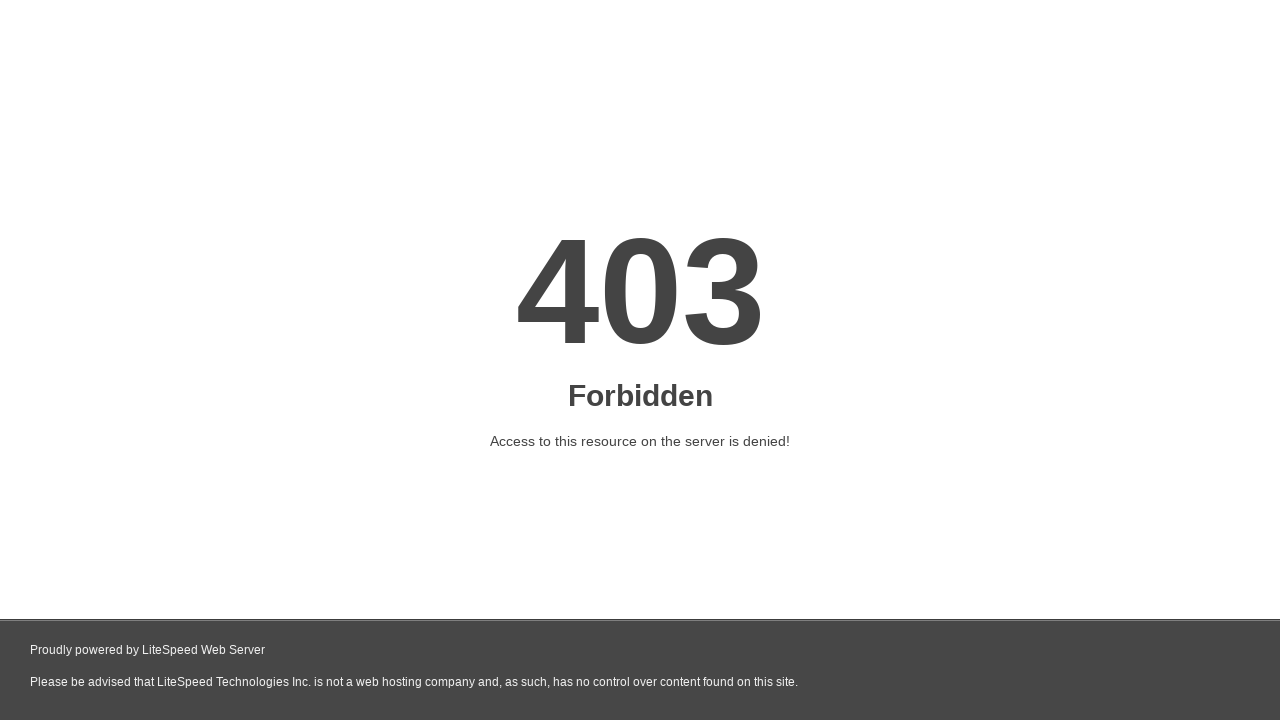

Page title verification failed - title does not match expected value
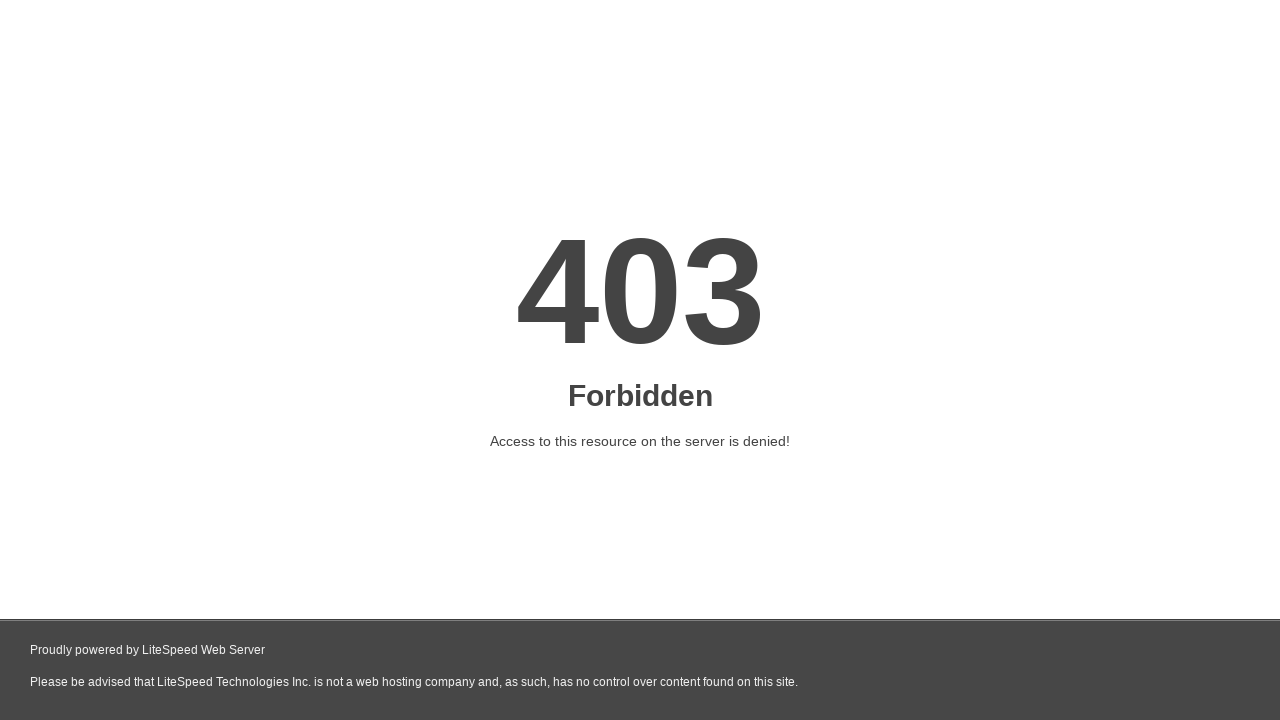

Printed actual page title: 403 Forbidden
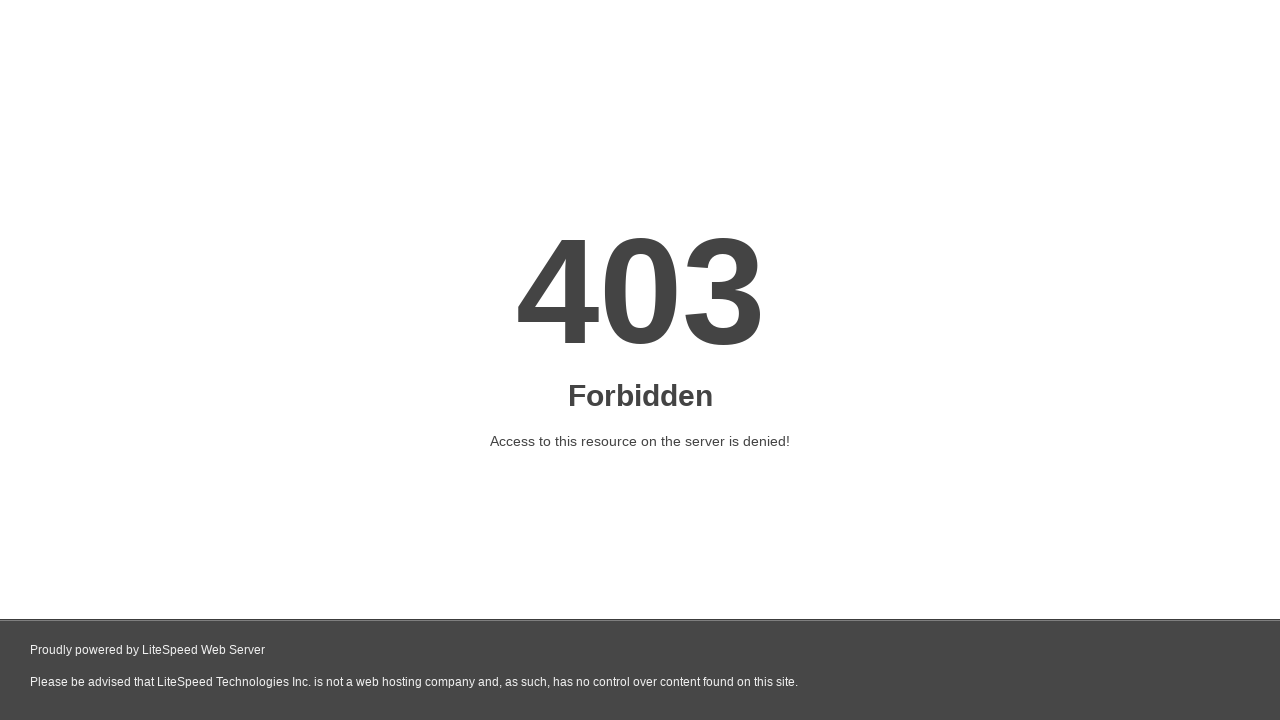

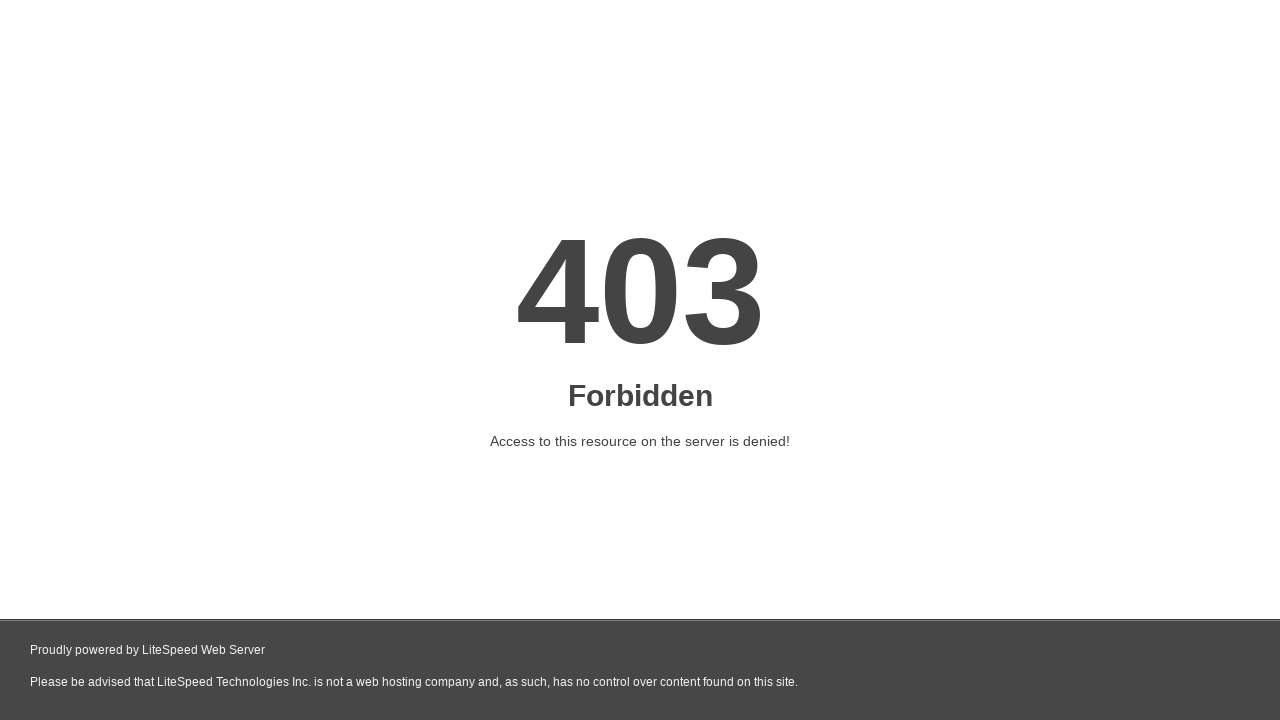